Navigates to WHO website, clicks Contact us link, and verifies the General enquiries header is displayed

Starting URL: https://www.who.int/en

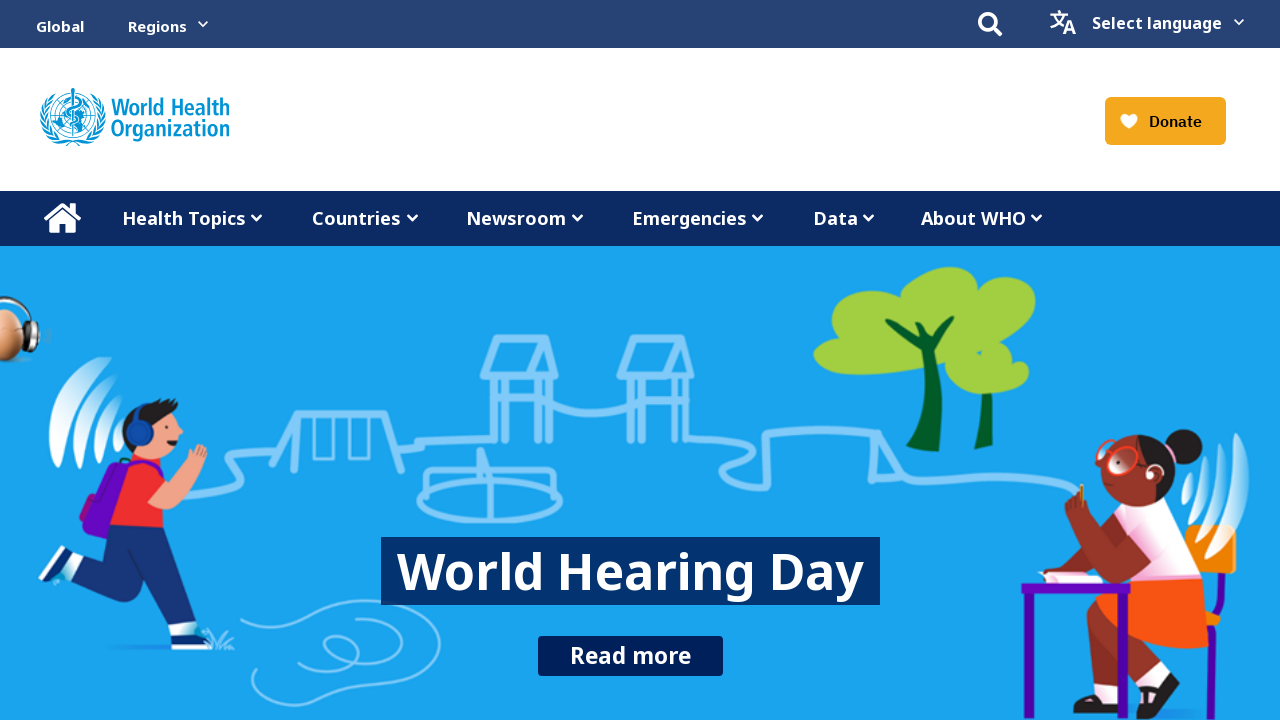

Navigated to WHO website at https://www.who.int/en
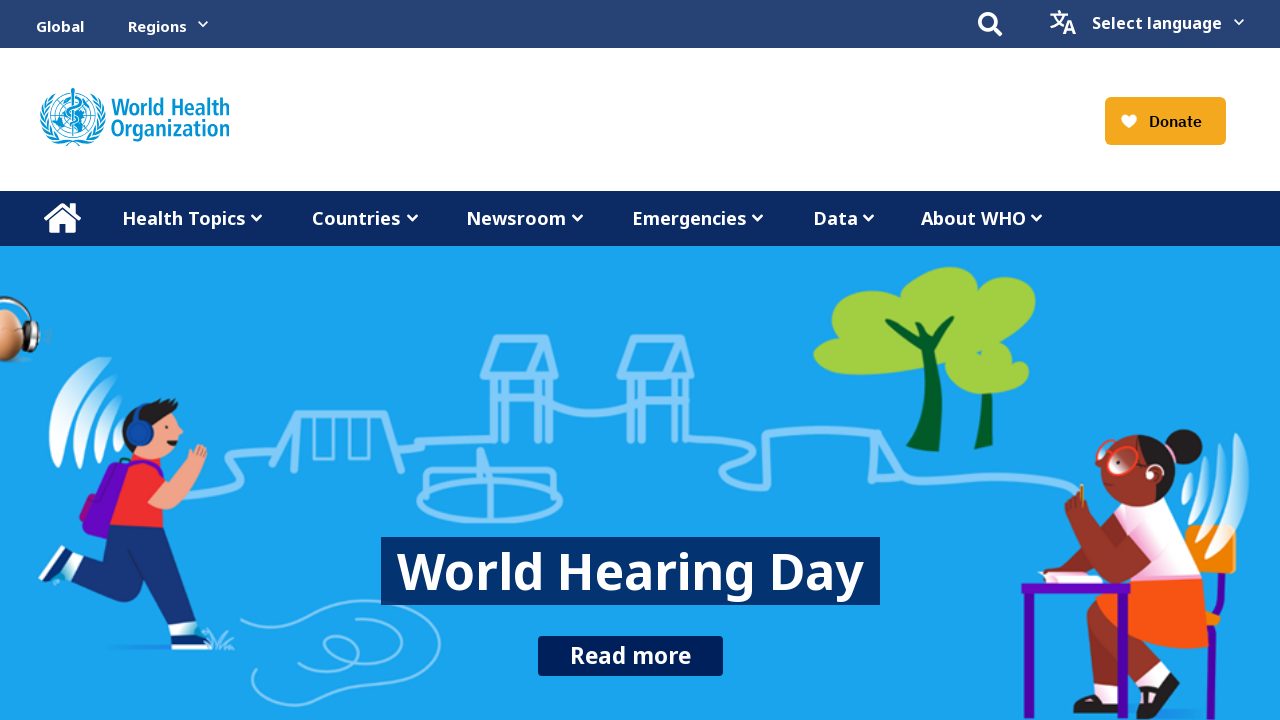

Clicked Contact us link at (912, 654) on xpath=//a[contains(text(), 'Contact us')]
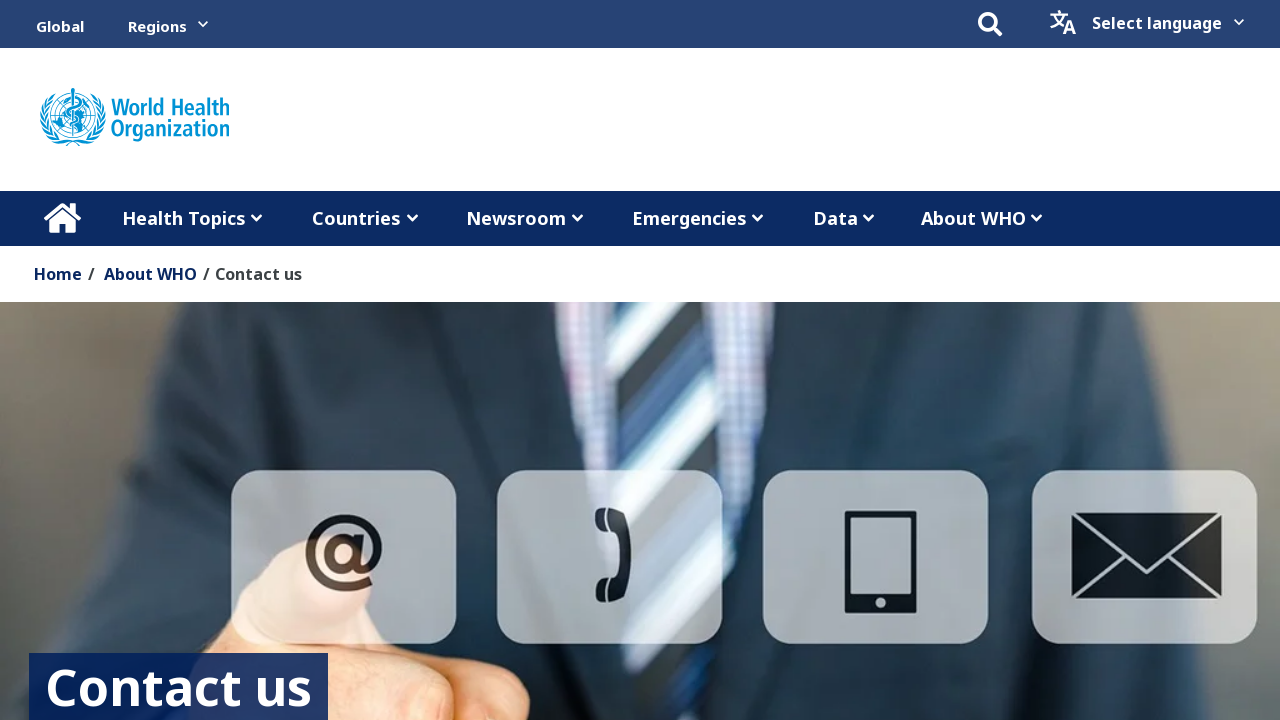

General enquiries header element loaded
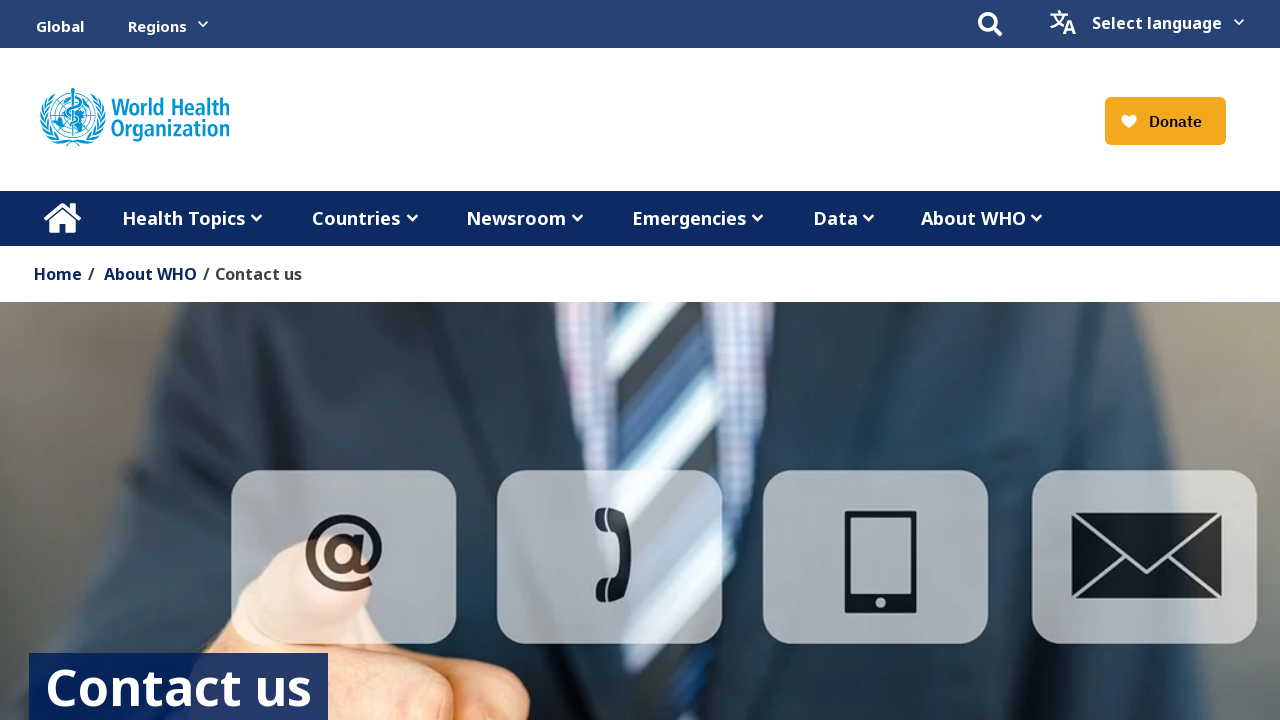

Verified General enquiries header is displayed
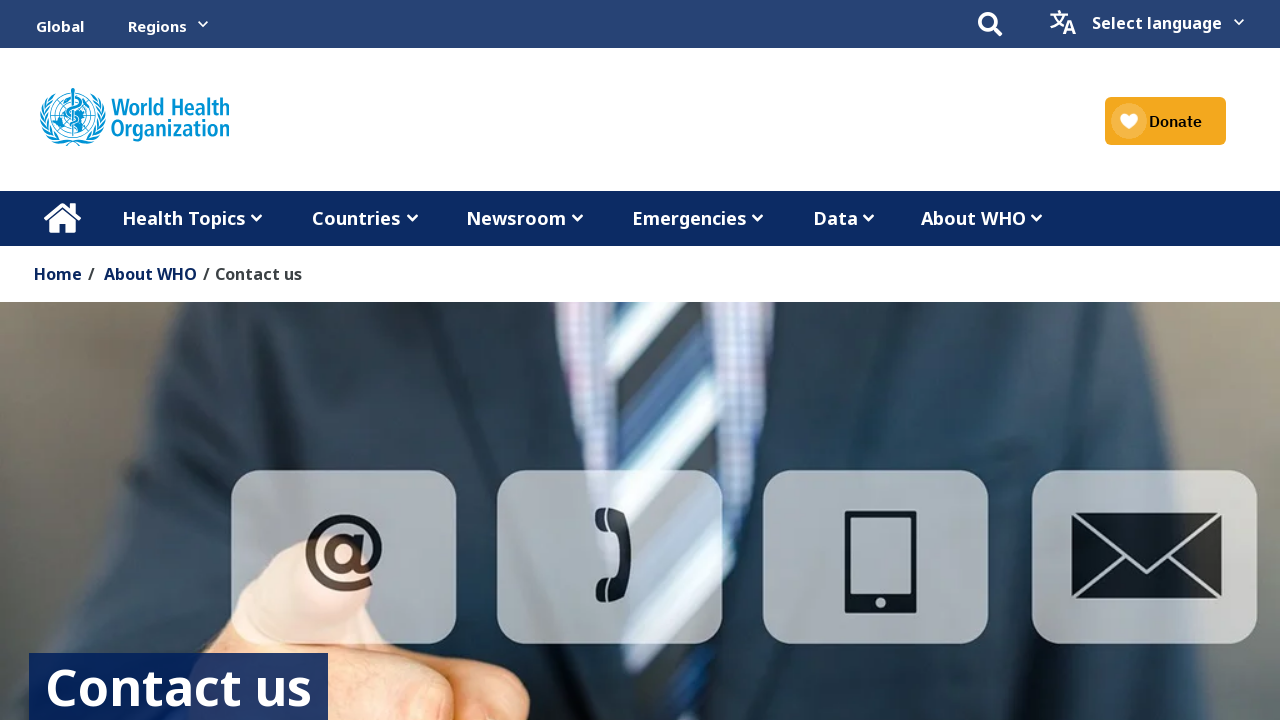

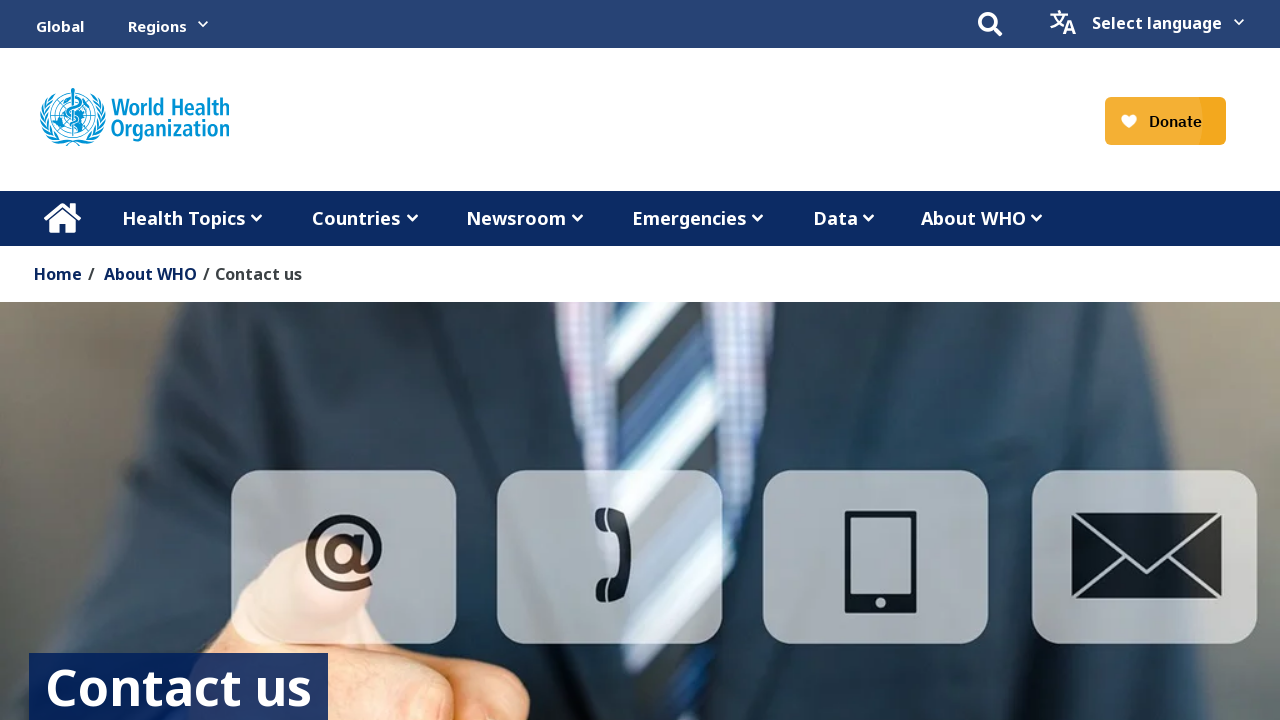